Tests the fifth FAQ accordion item about extending or returning early

Starting URL: https://qa-scooter.praktikum-services.ru/

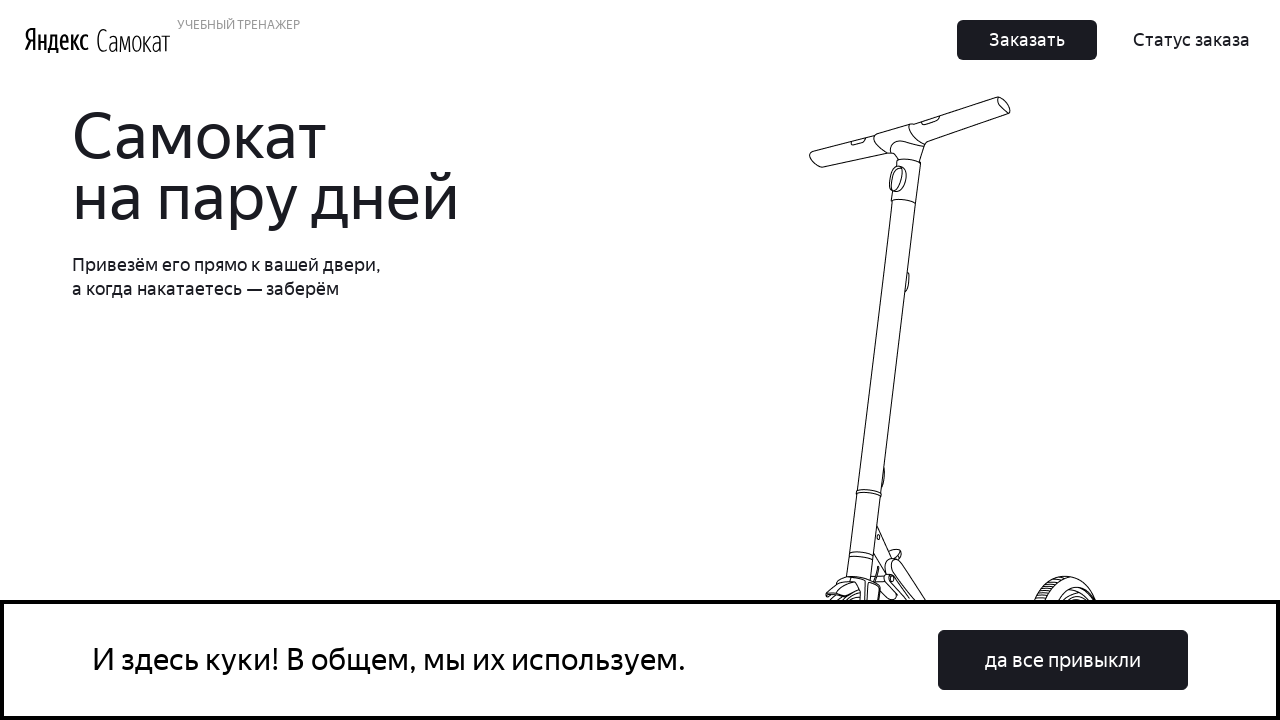

Scrolled to accordion section
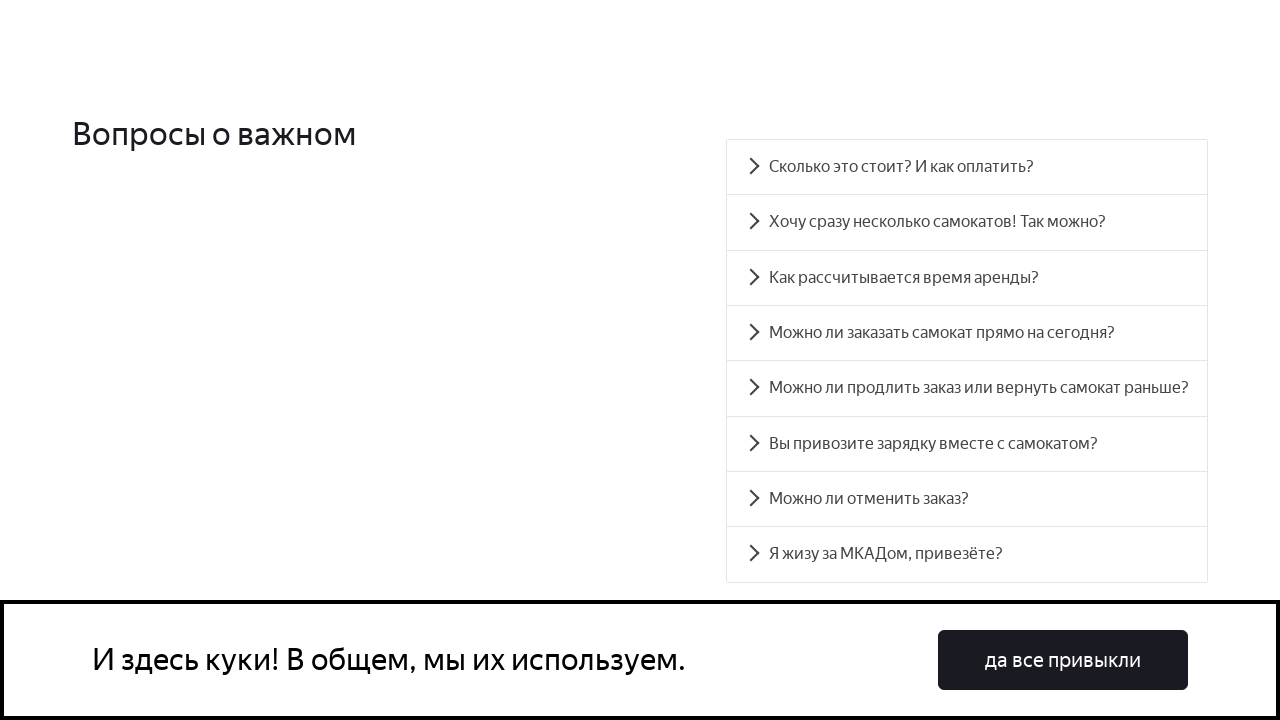

Clicked on the fifth FAQ accordion item about extending or returning early at (967, 388) on [id='accordion__heading-4']
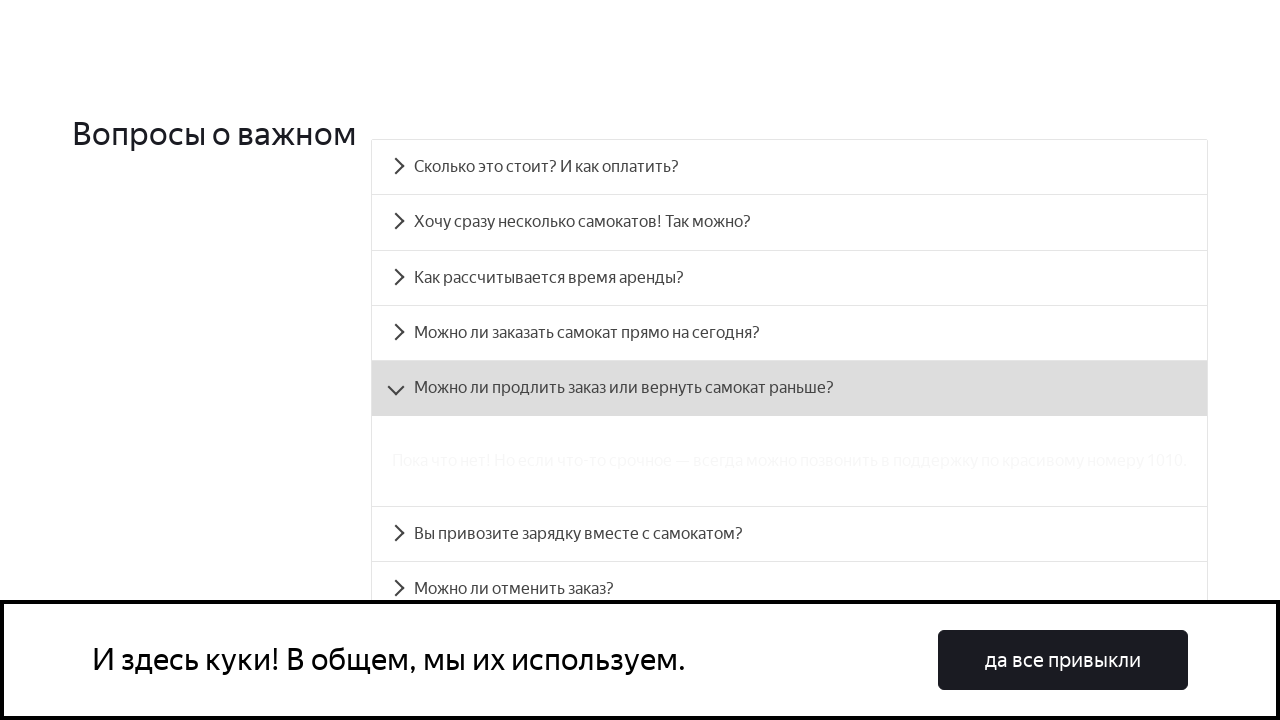

Accordion panel expanded and loaded
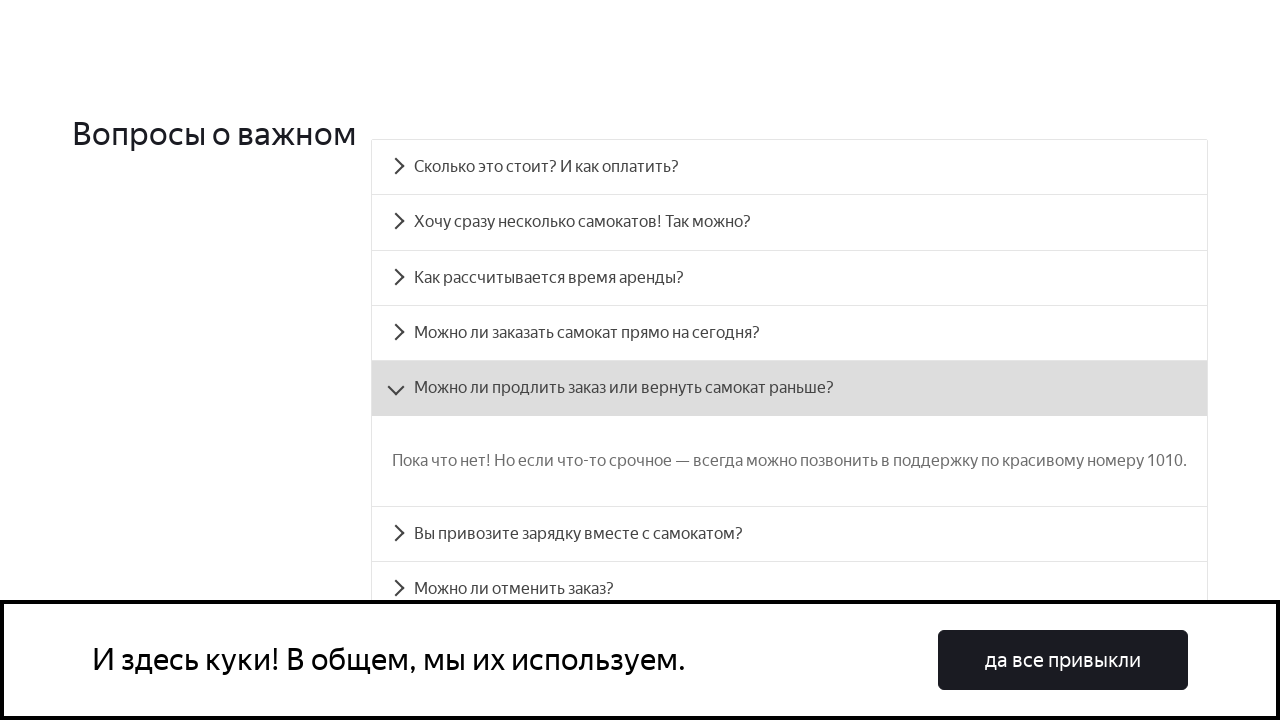

Retrieved text content from expanded accordion panel
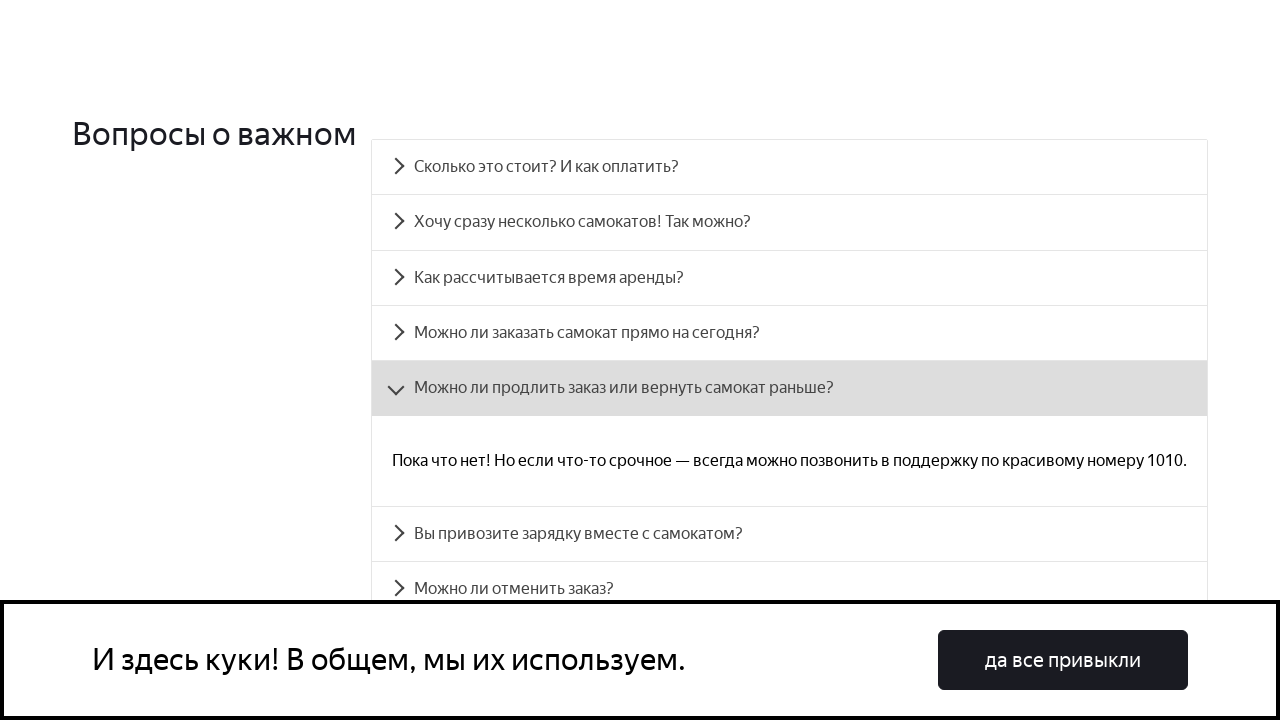

Verified that 'позвонить в поддержку' text is present in accordion content
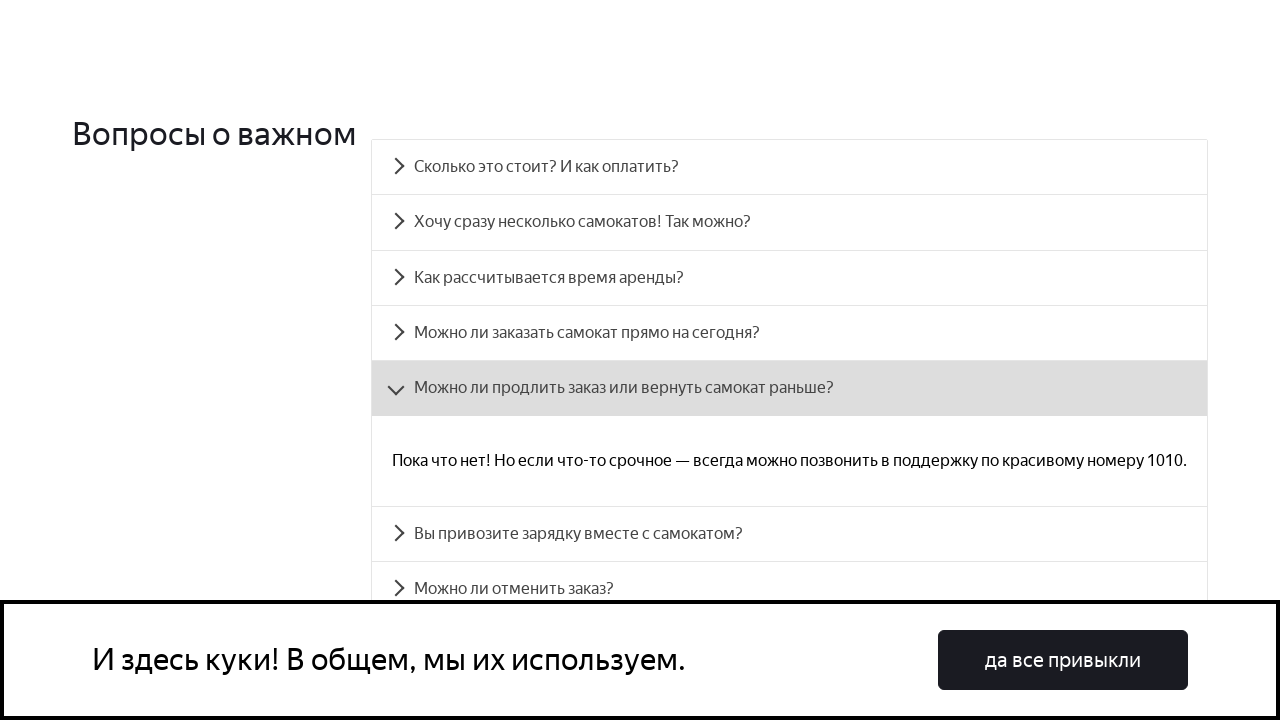

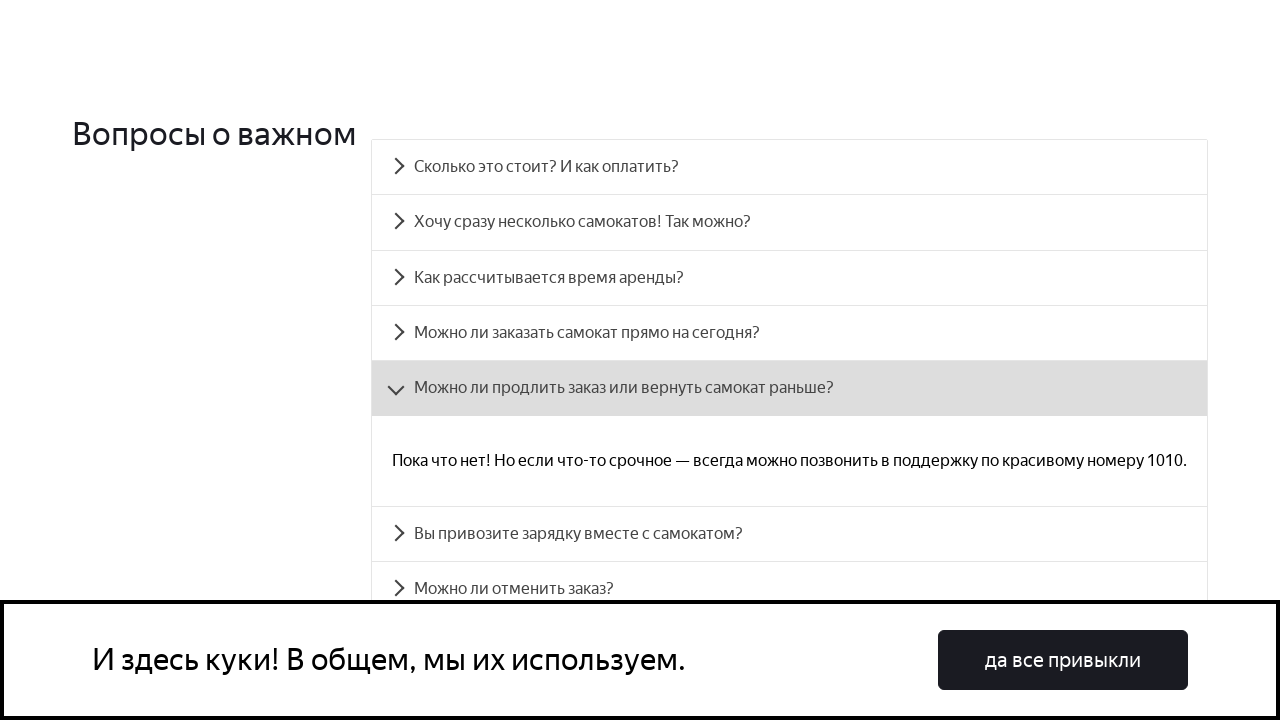